Tests that the currently applied filter link is highlighted with selected class

Starting URL: https://demo.playwright.dev/todomvc

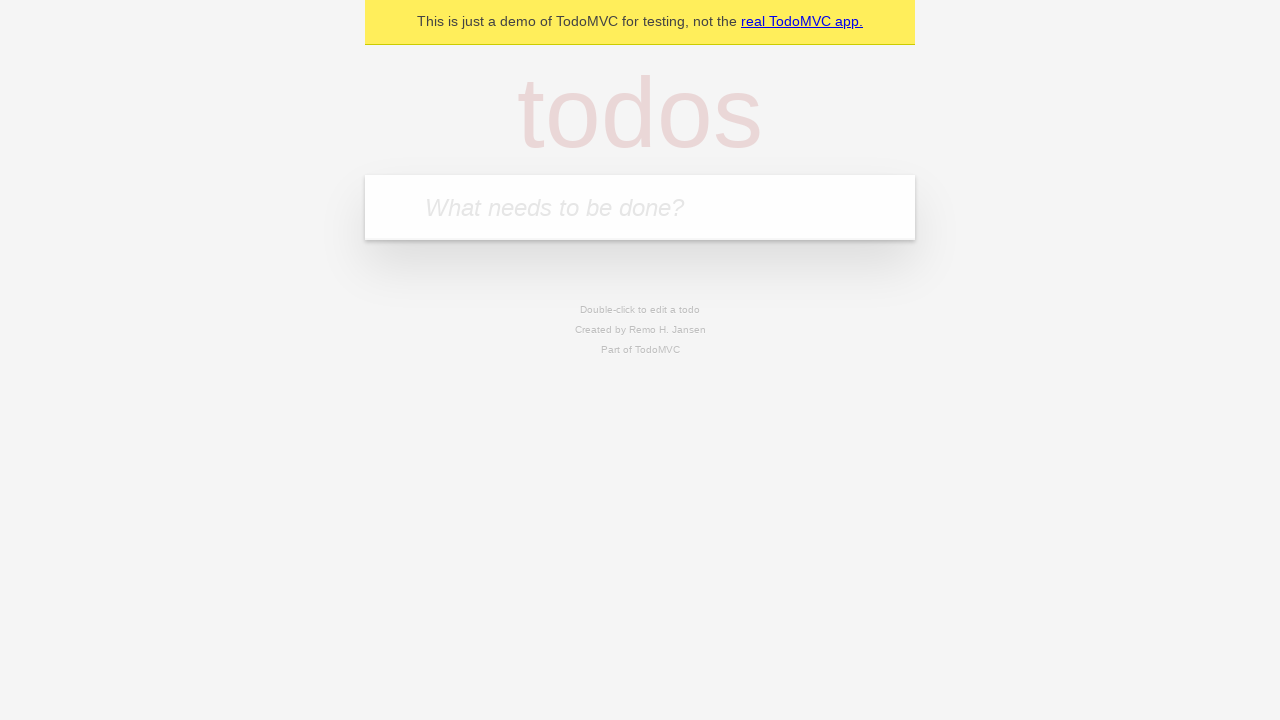

Filled todo input with 'watch monty python' on internal:attr=[placeholder="What needs to be done?"i]
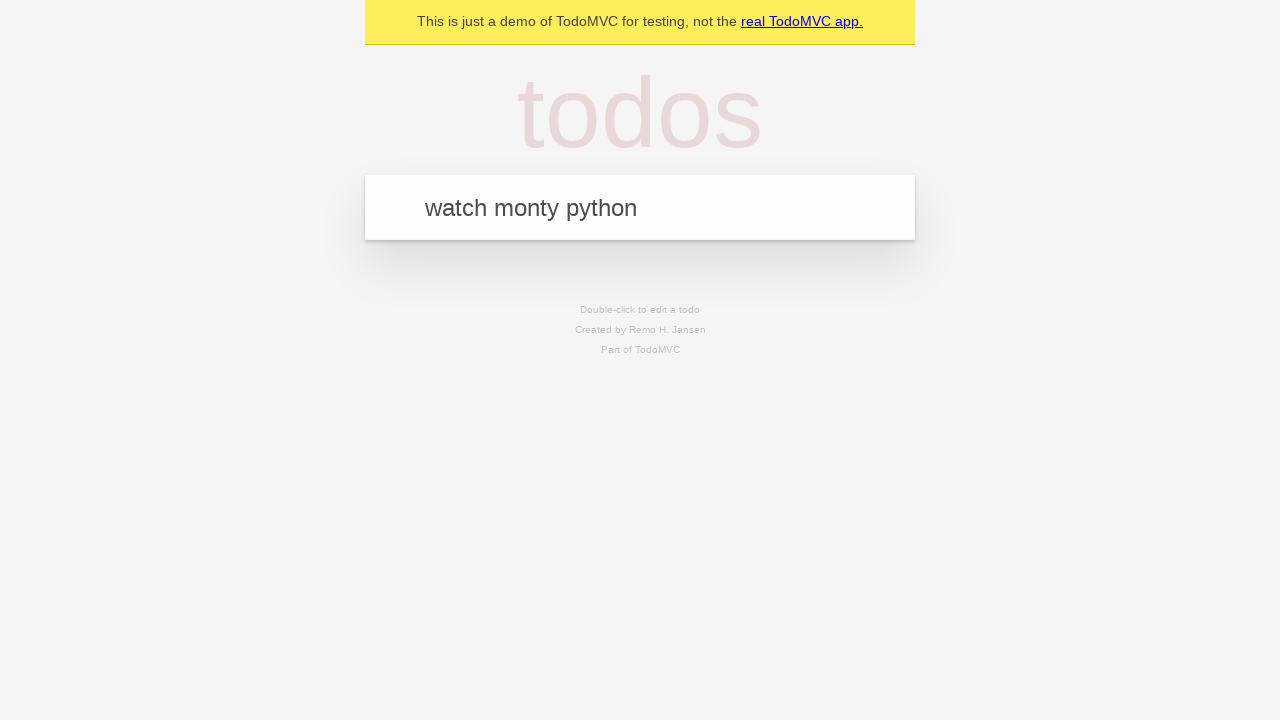

Pressed Enter to create todo 'watch monty python' on internal:attr=[placeholder="What needs to be done?"i]
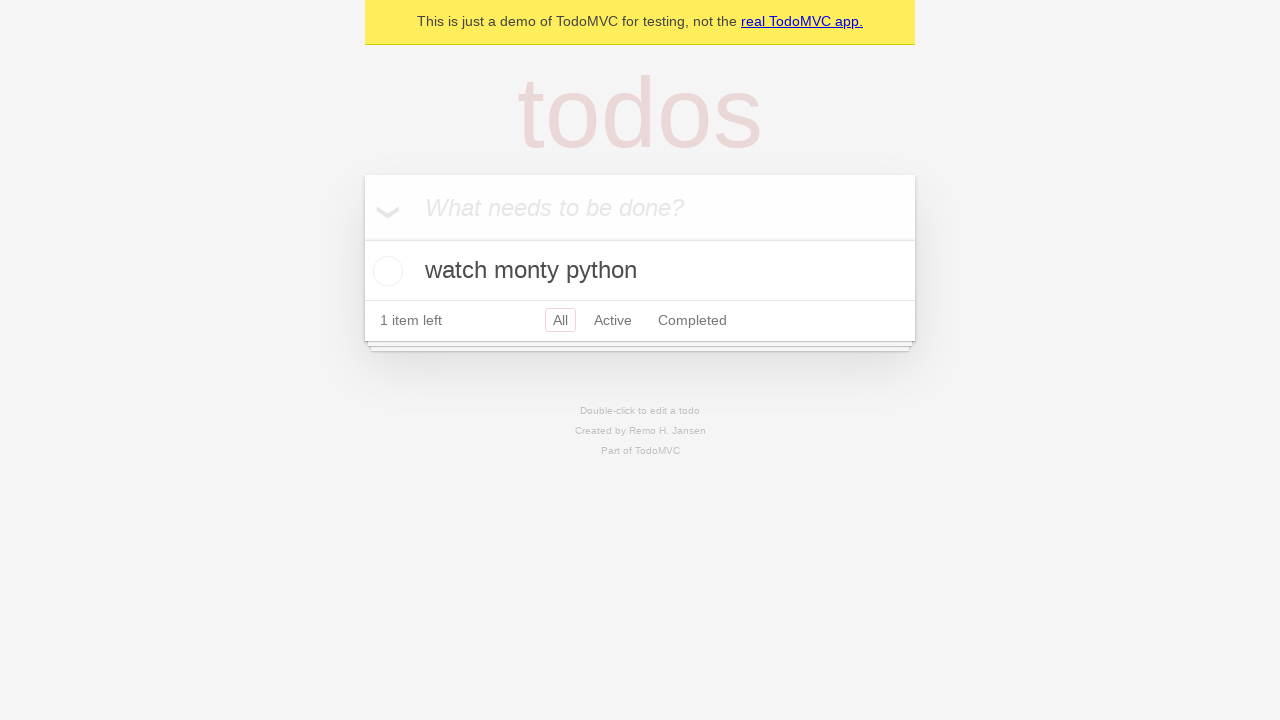

Filled todo input with 'feed the cat' on internal:attr=[placeholder="What needs to be done?"i]
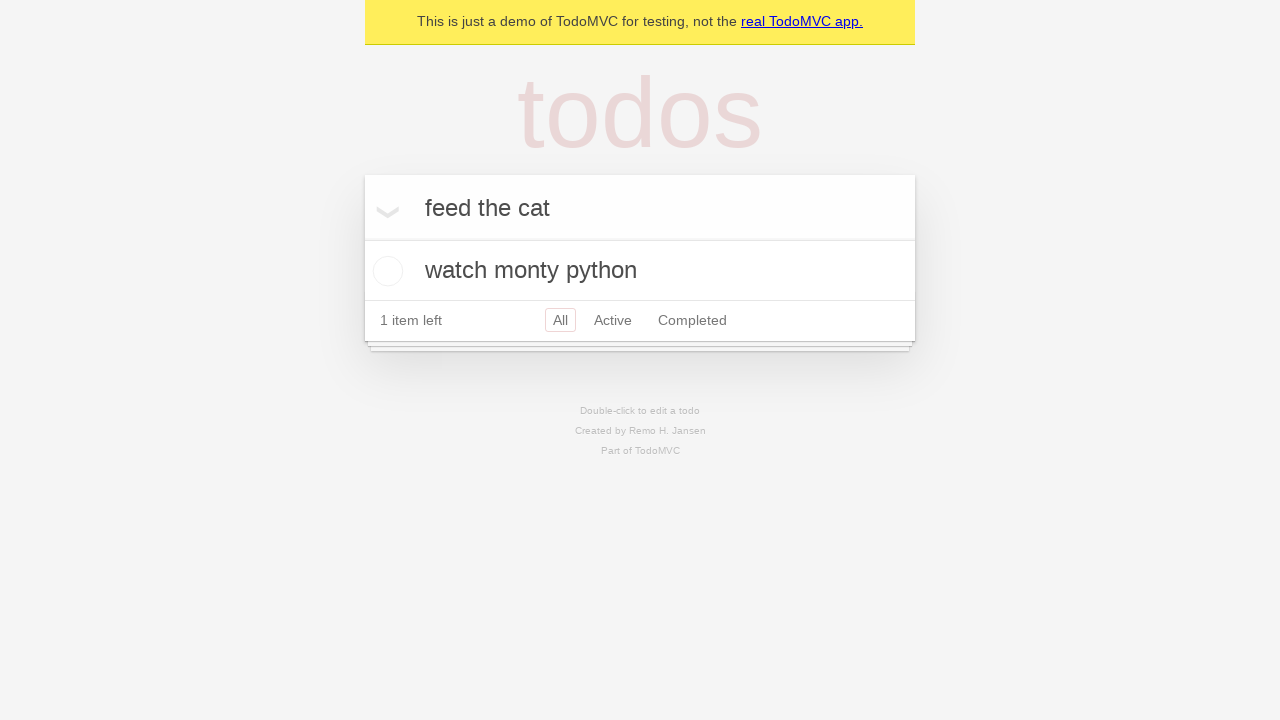

Pressed Enter to create todo 'feed the cat' on internal:attr=[placeholder="What needs to be done?"i]
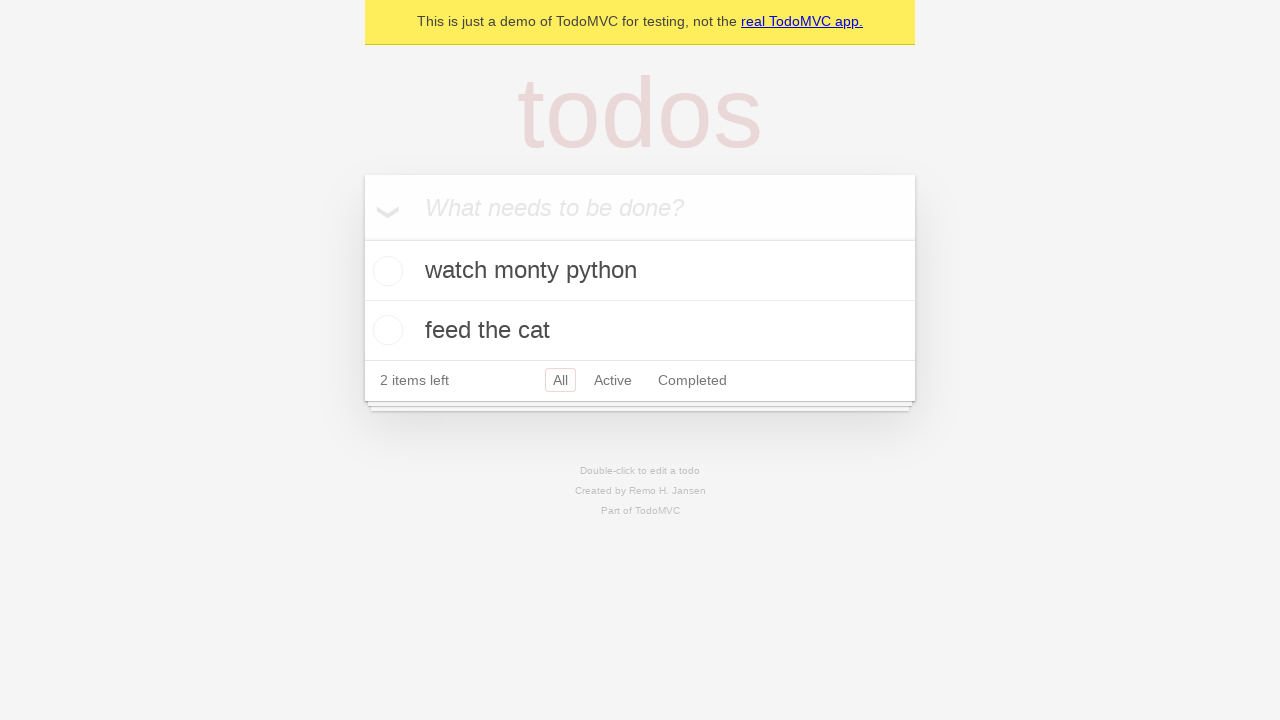

Filled todo input with 'book a doctors appointment' on internal:attr=[placeholder="What needs to be done?"i]
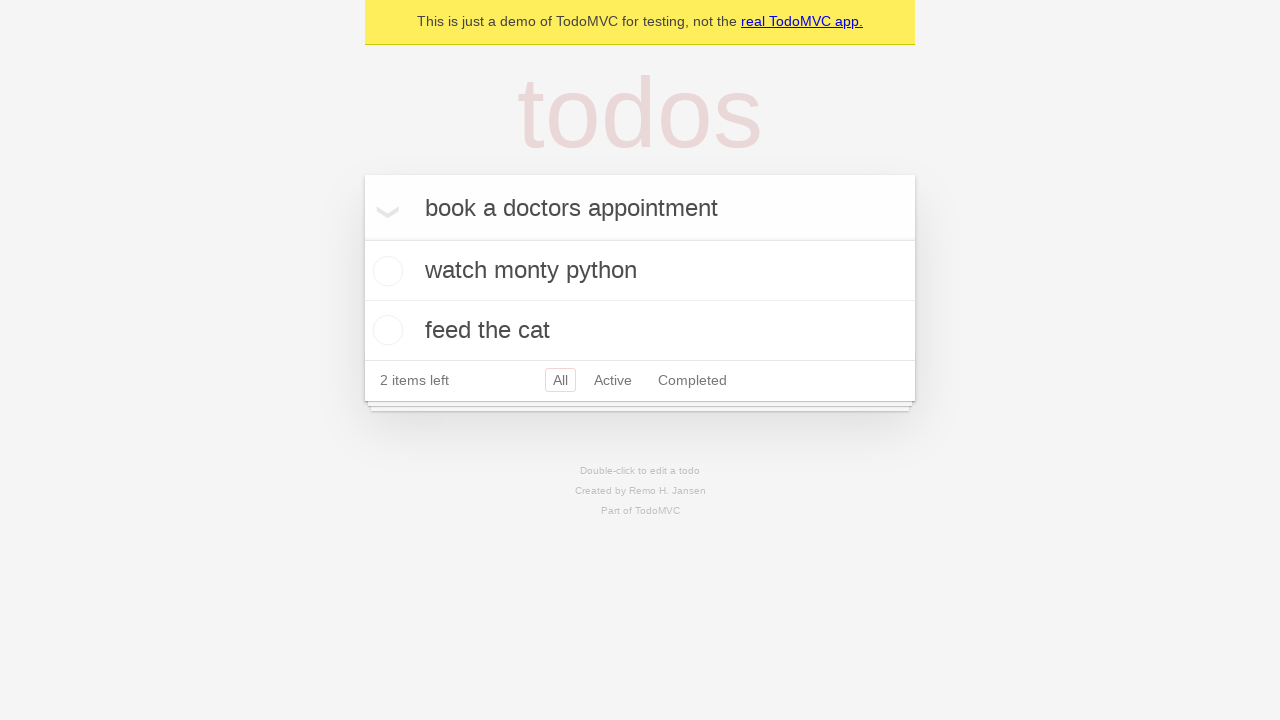

Pressed Enter to create todo 'book a doctors appointment' on internal:attr=[placeholder="What needs to be done?"i]
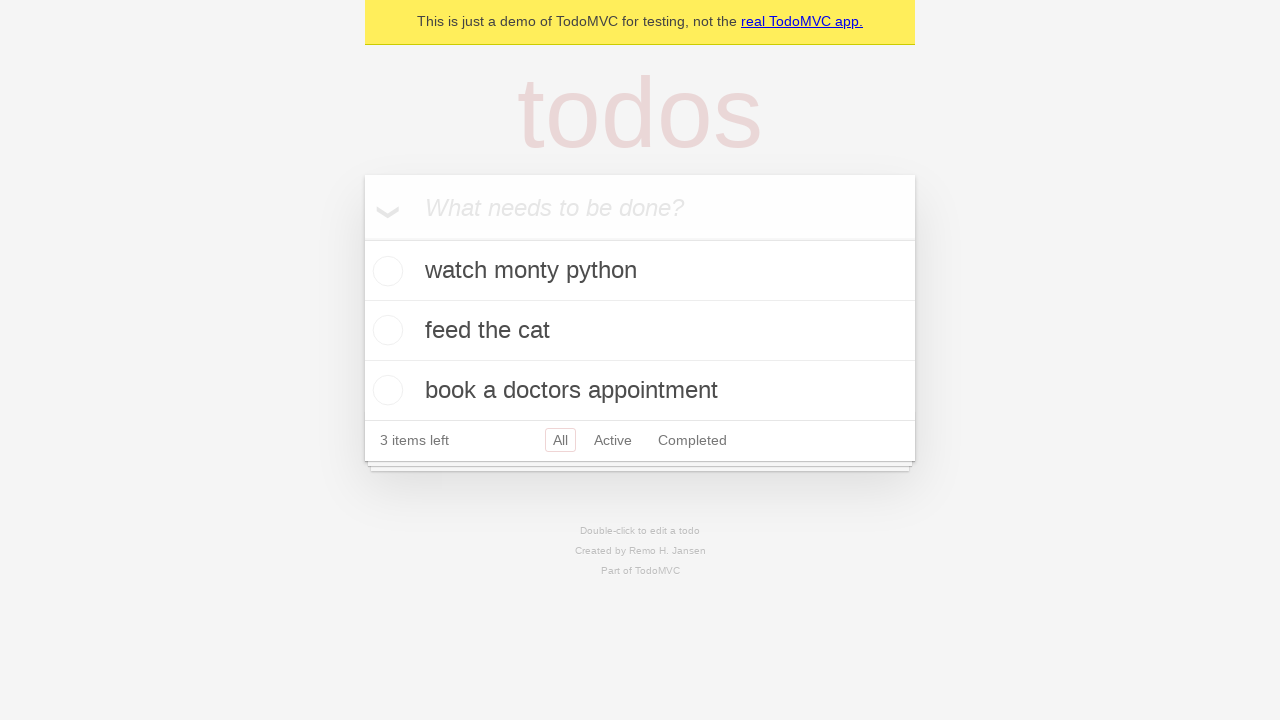

Clicked Active filter link at (613, 440) on internal:role=link[name="Active"i]
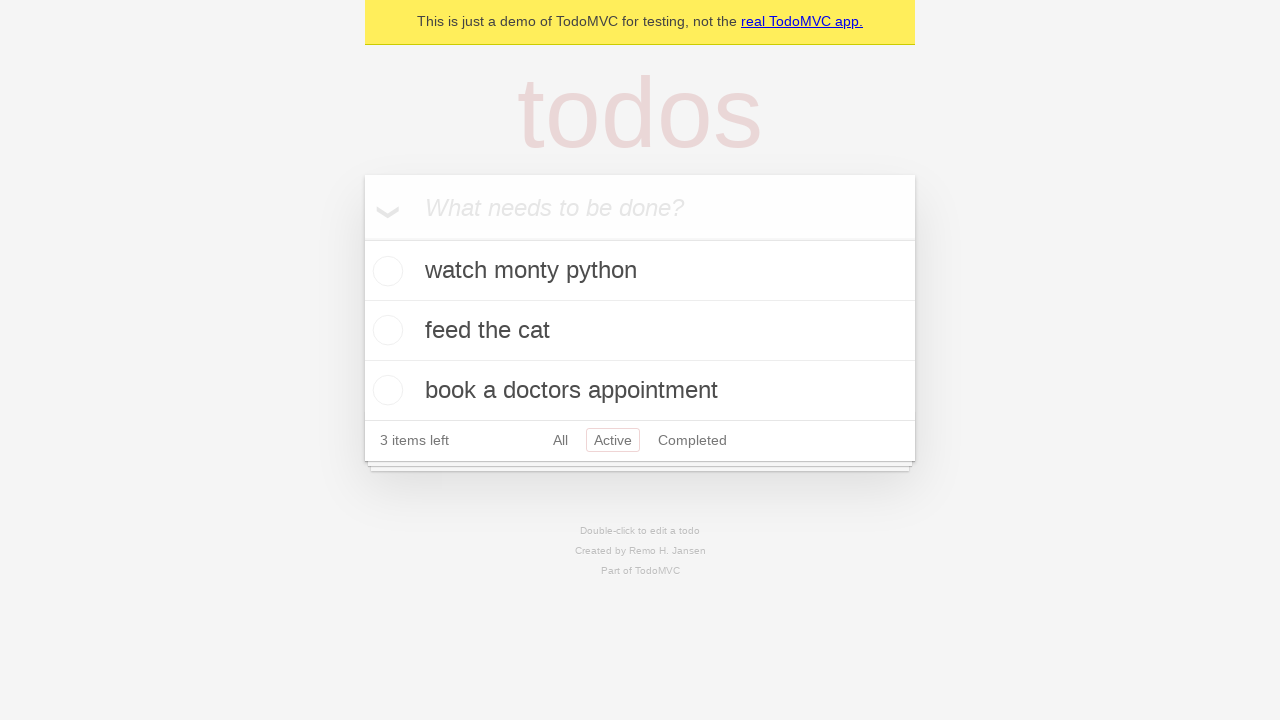

Clicked Completed filter link to verify currently applied filter is highlighted with selected class at (692, 440) on internal:role=link[name="Completed"i]
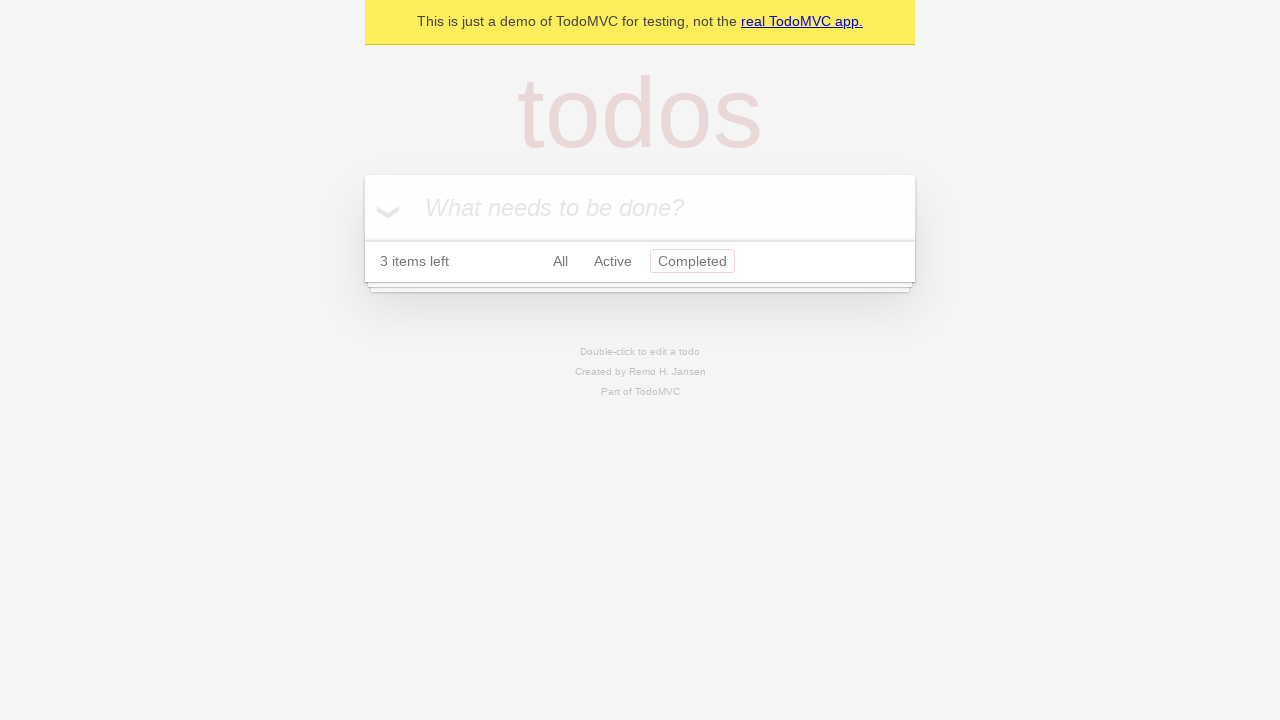

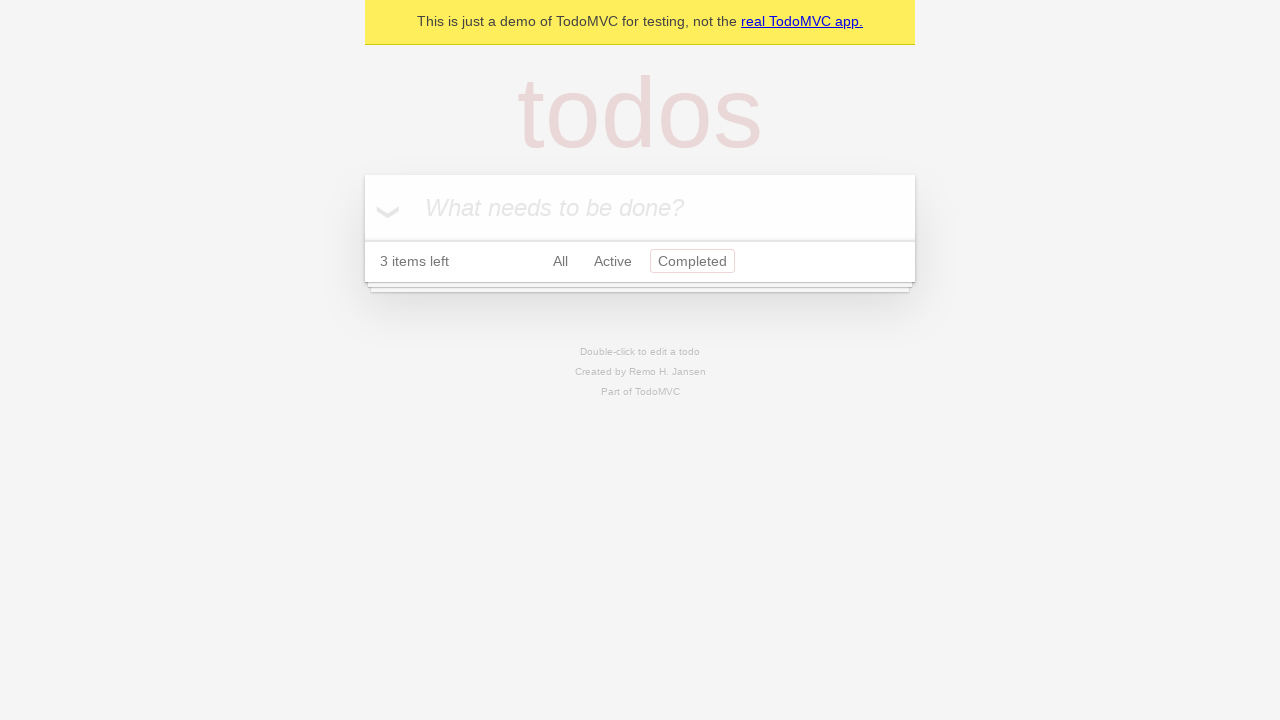